Tests JavaScript alert handling by triggering and interacting with three types of alerts: simple alert, confirm dialog, and prompt dialog

Starting URL: https://the-internet.herokuapp.com/javascript_alerts

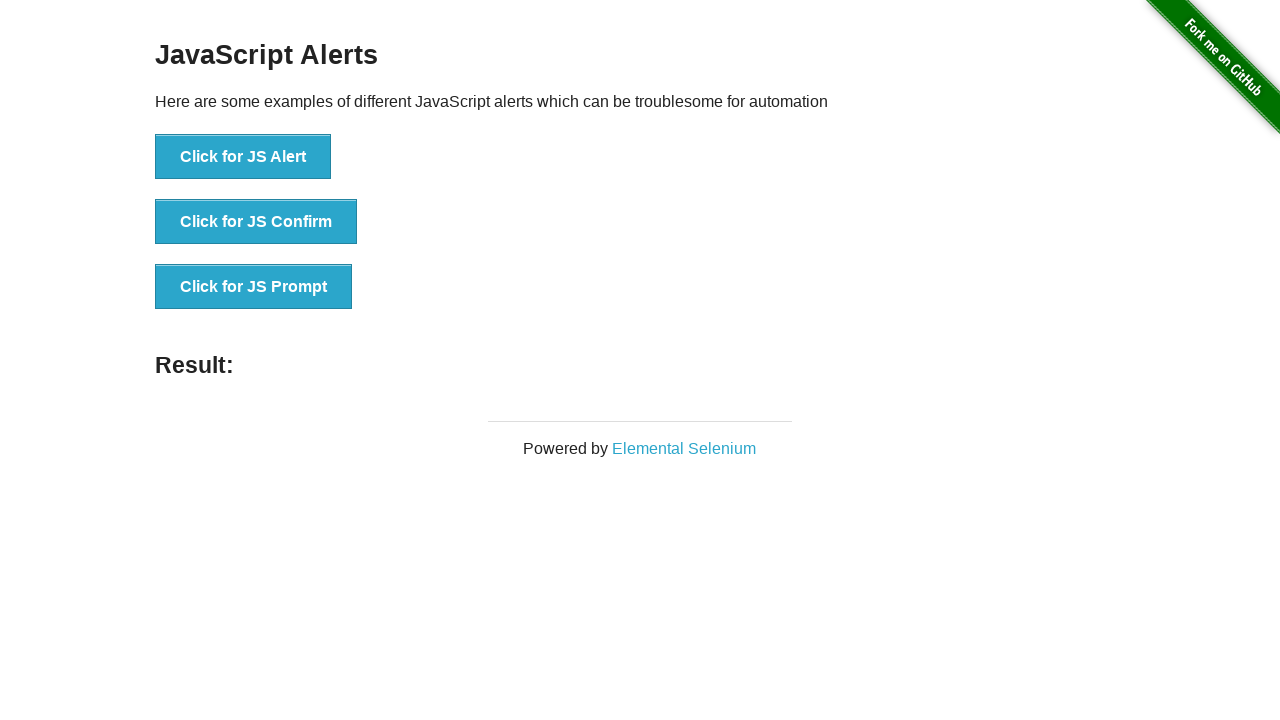

Set up dialog handler to accept alerts
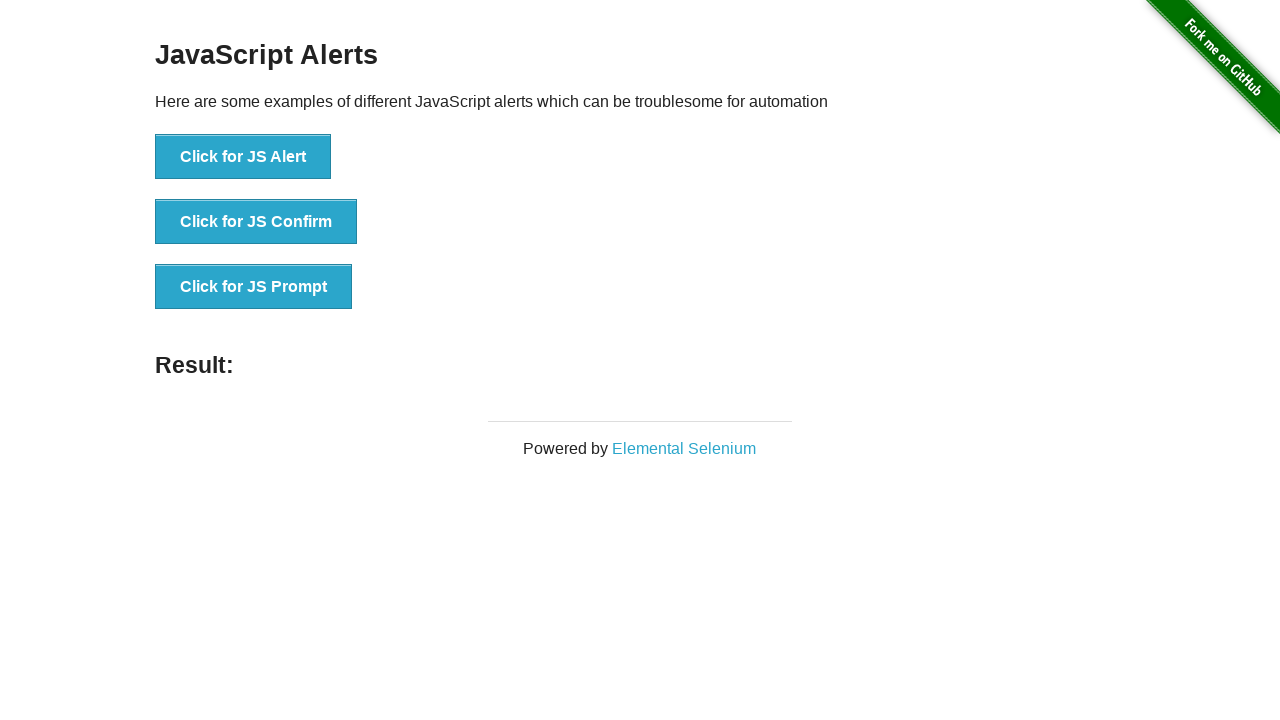

Clicked button to trigger simple alert and accepted it at (243, 157) on xpath=//div//button[text()='Click for JS Alert']
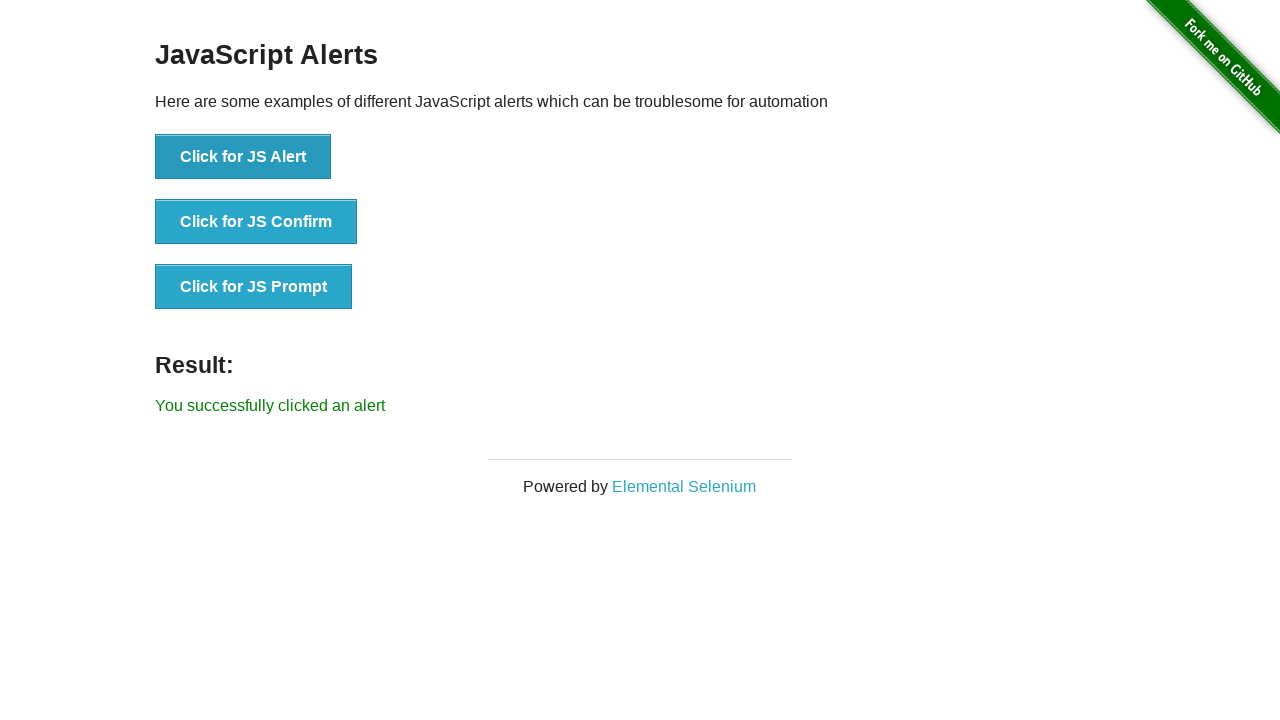

Set up dialog handler to dismiss confirm dialogs
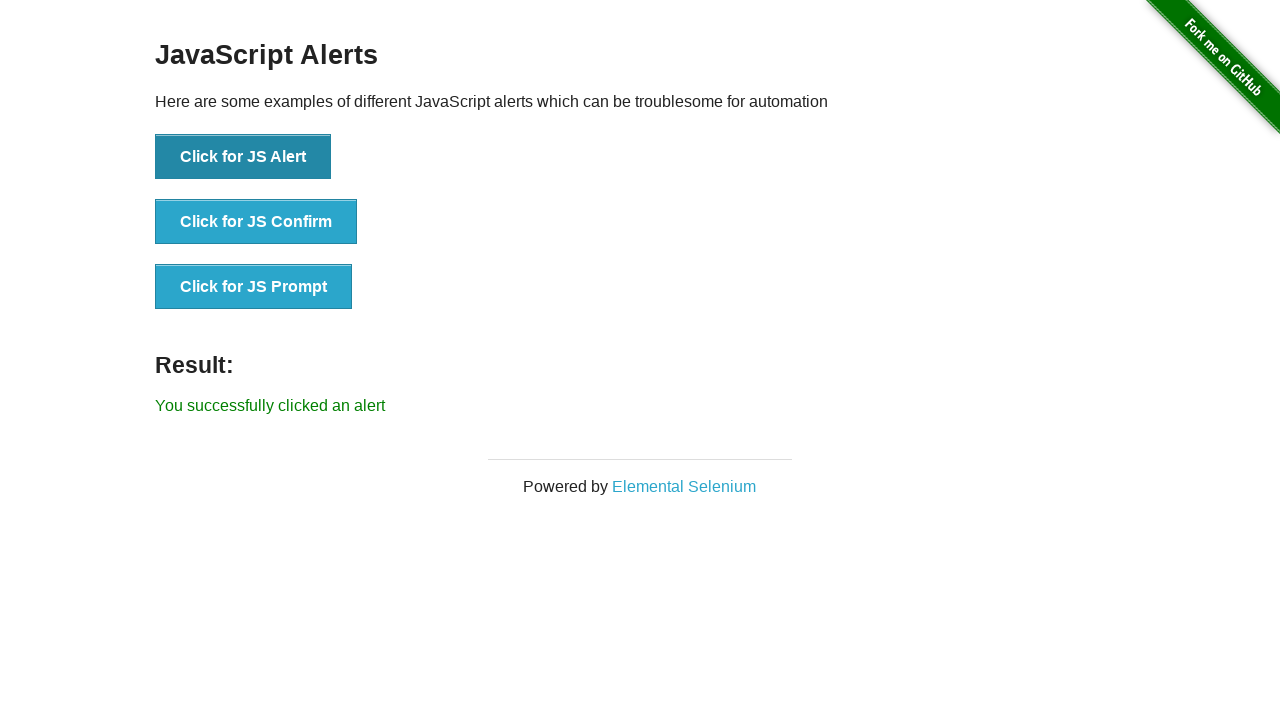

Clicked button to trigger confirm dialog and dismissed it at (256, 222) on xpath=//div//button[text()='Click for JS Confirm']
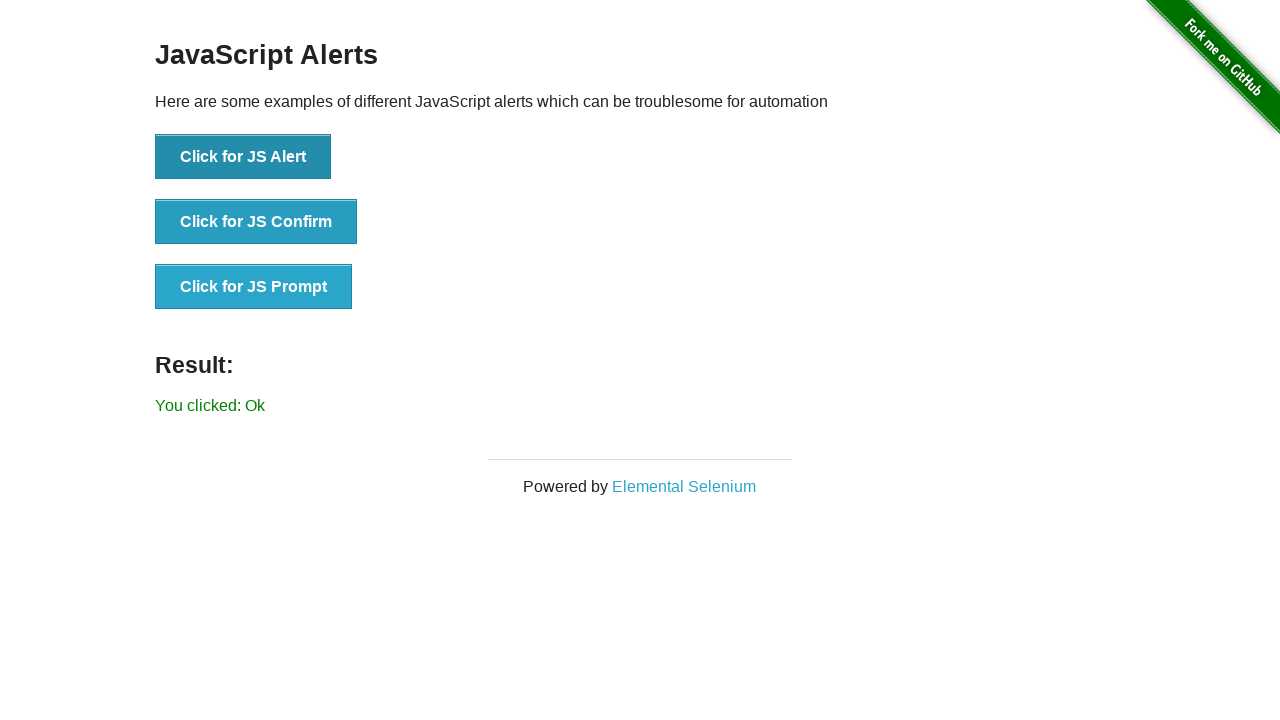

Set up dialog handler to accept prompt with text 'India'
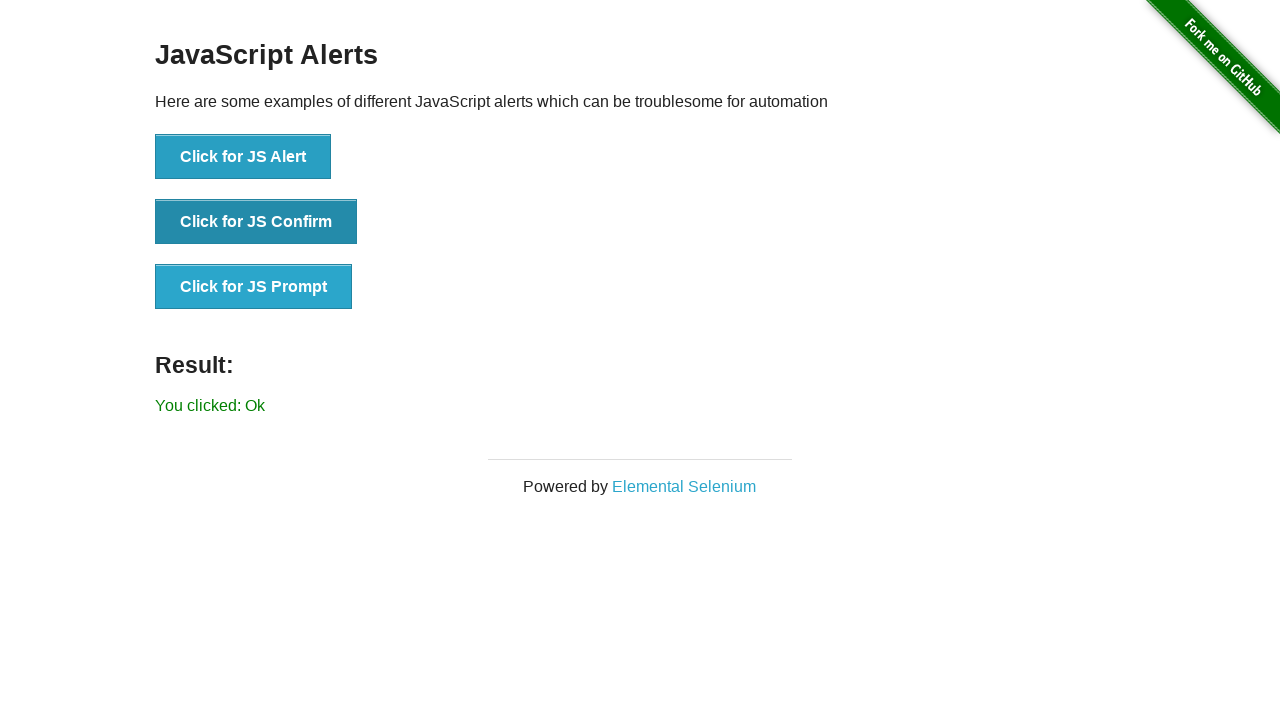

Clicked button to trigger prompt dialog and accepted with 'India' at (254, 287) on xpath=//div//button[text()='Click for JS Prompt']
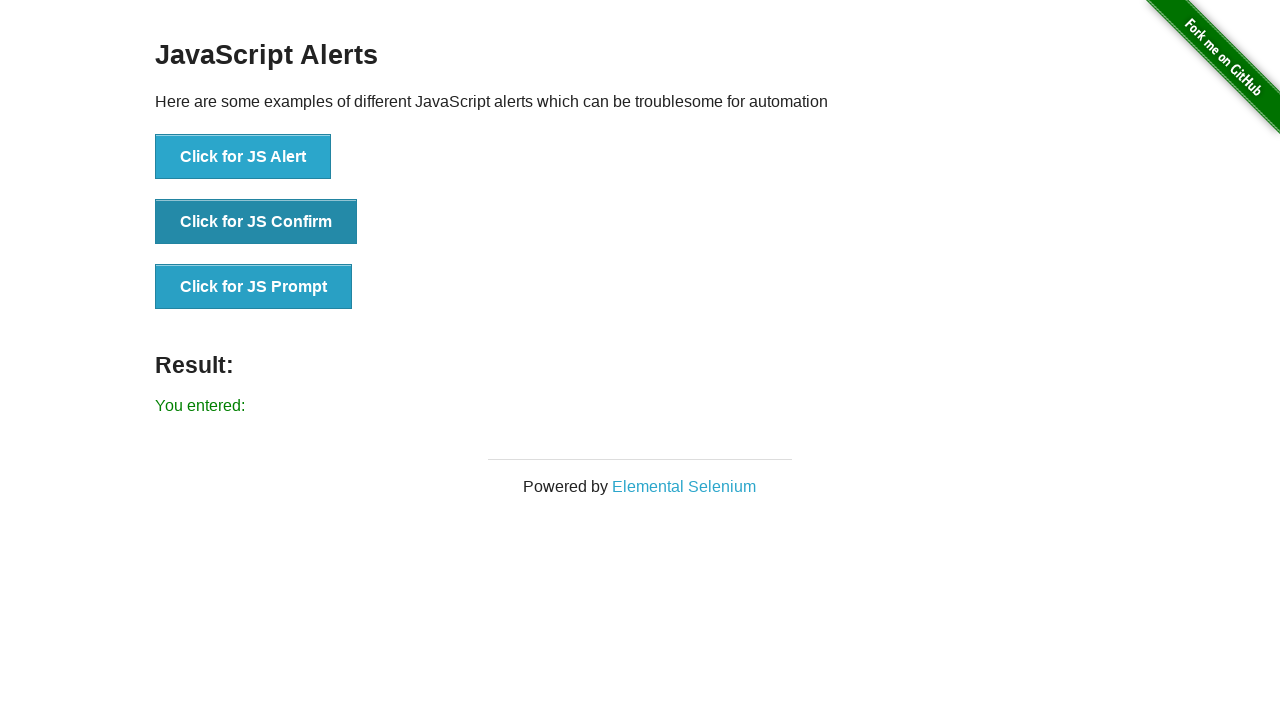

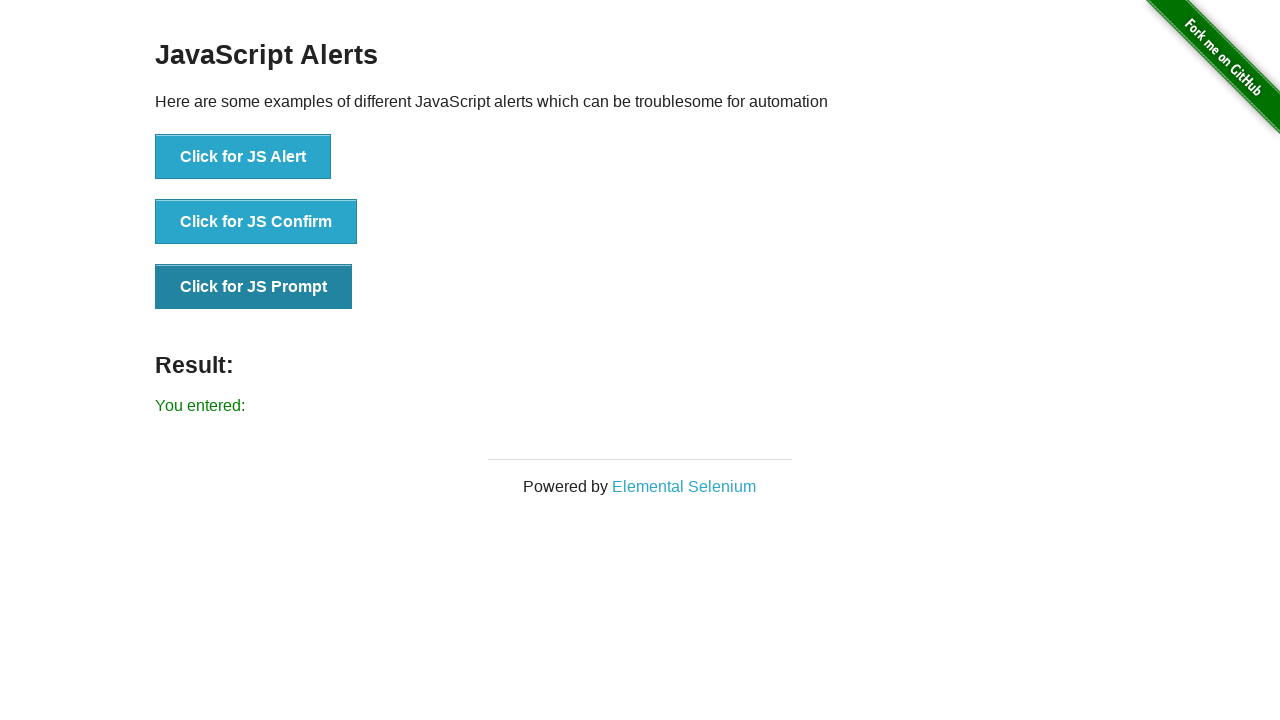